Tests popup dialog handling by accepting a confirmation dialog, then tests mouse hover functionality on a hover element.

Starting URL: https://rahulshettyacademy.com/AutomationPractice/

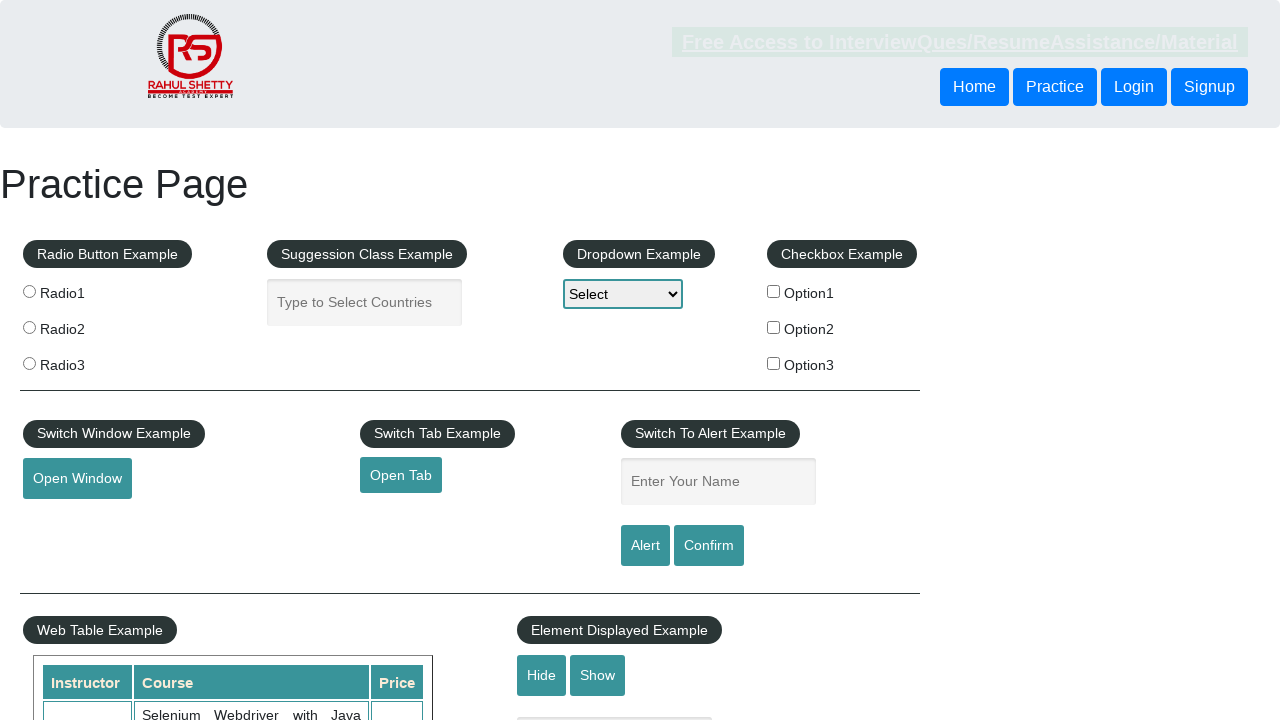

Navigated to AutomationPractice page
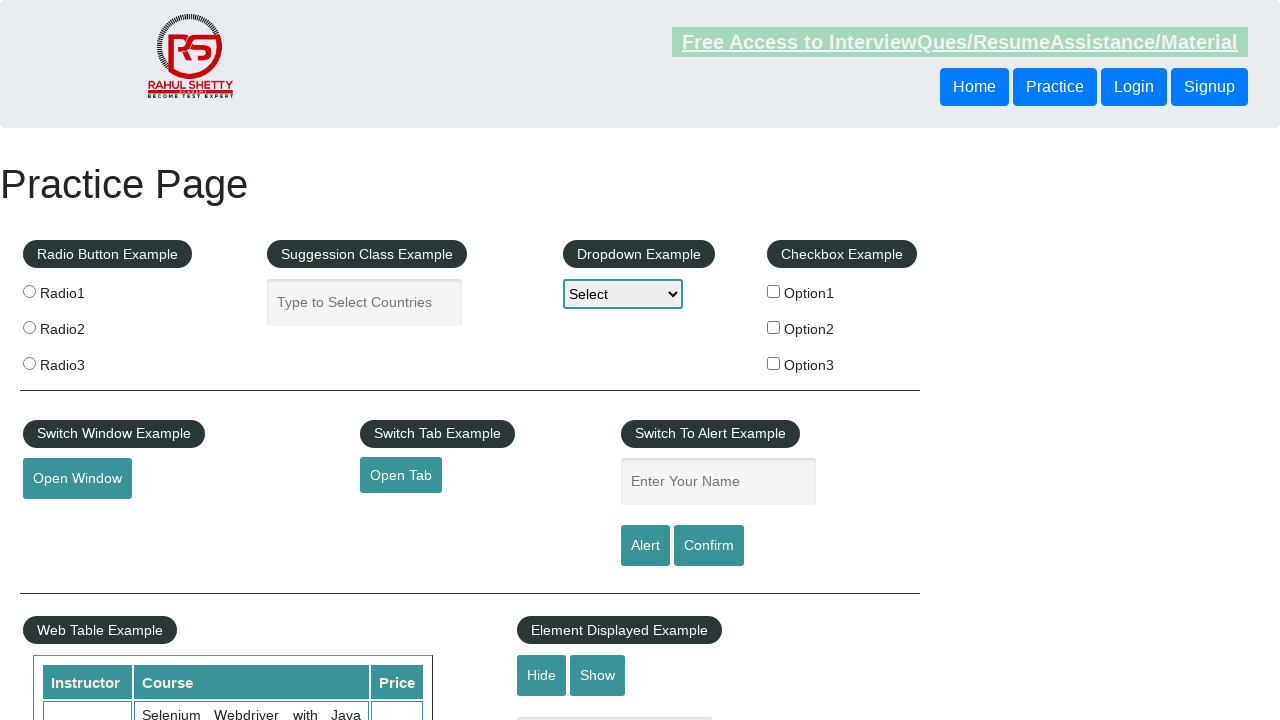

Set up dialog handler to accept confirmation dialogs
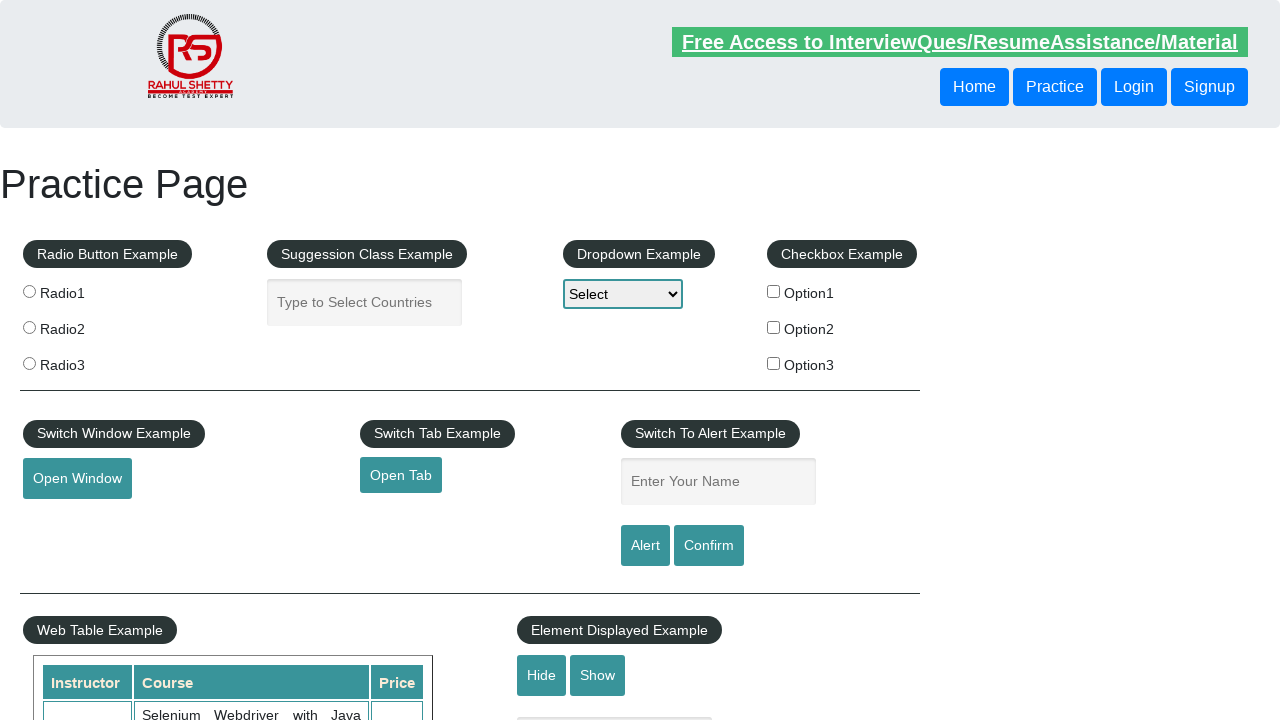

Clicked confirm button to trigger dialog at (709, 546) on #confirmbtn
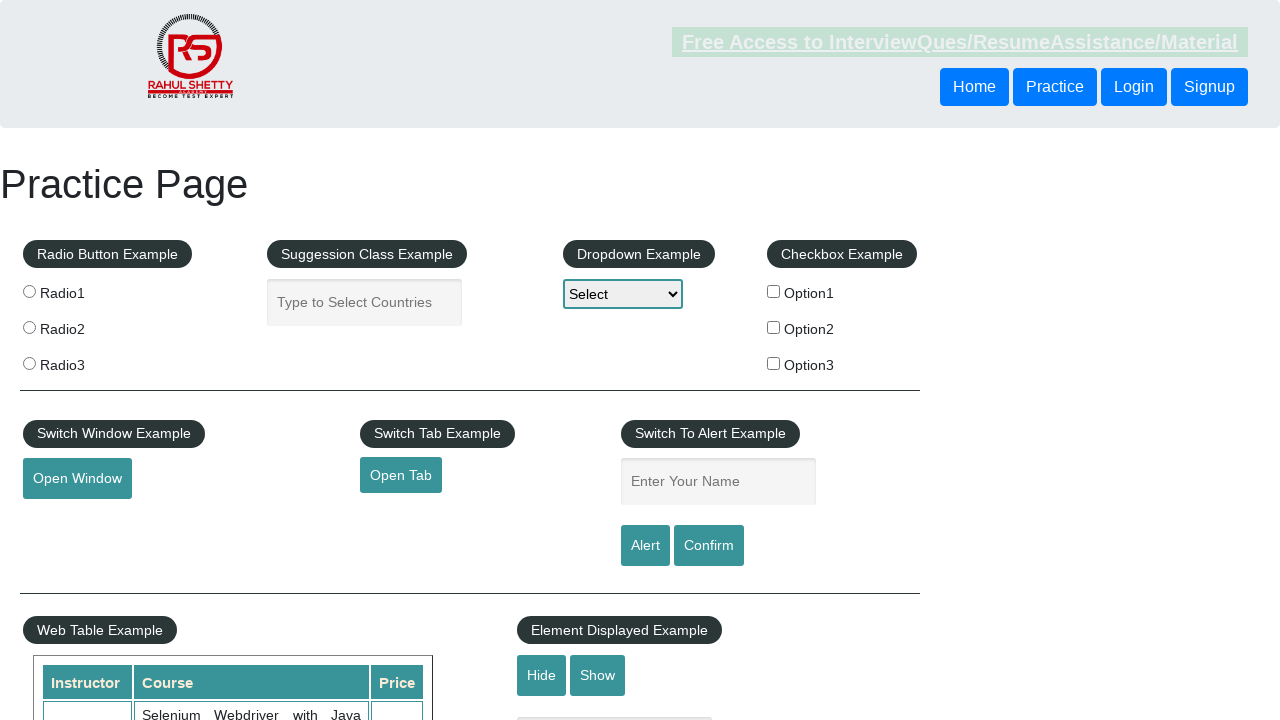

Hovered over the mouse hover element at (83, 361) on #mousehover
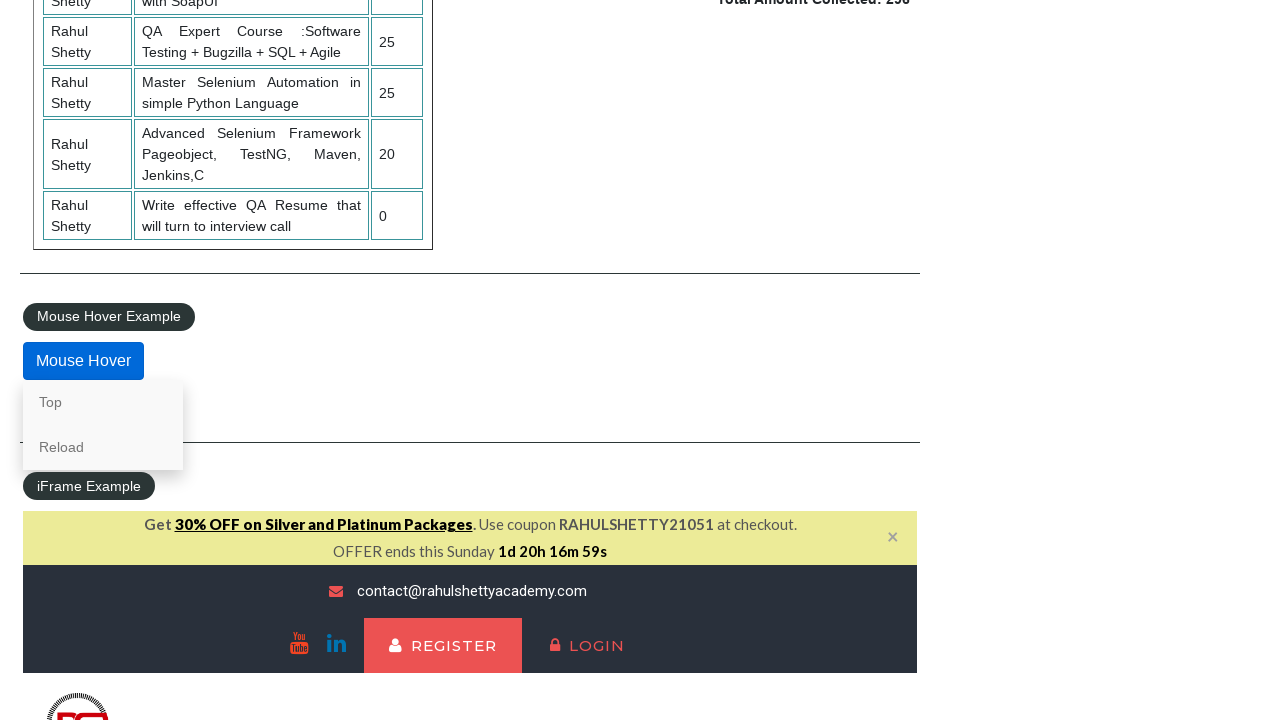

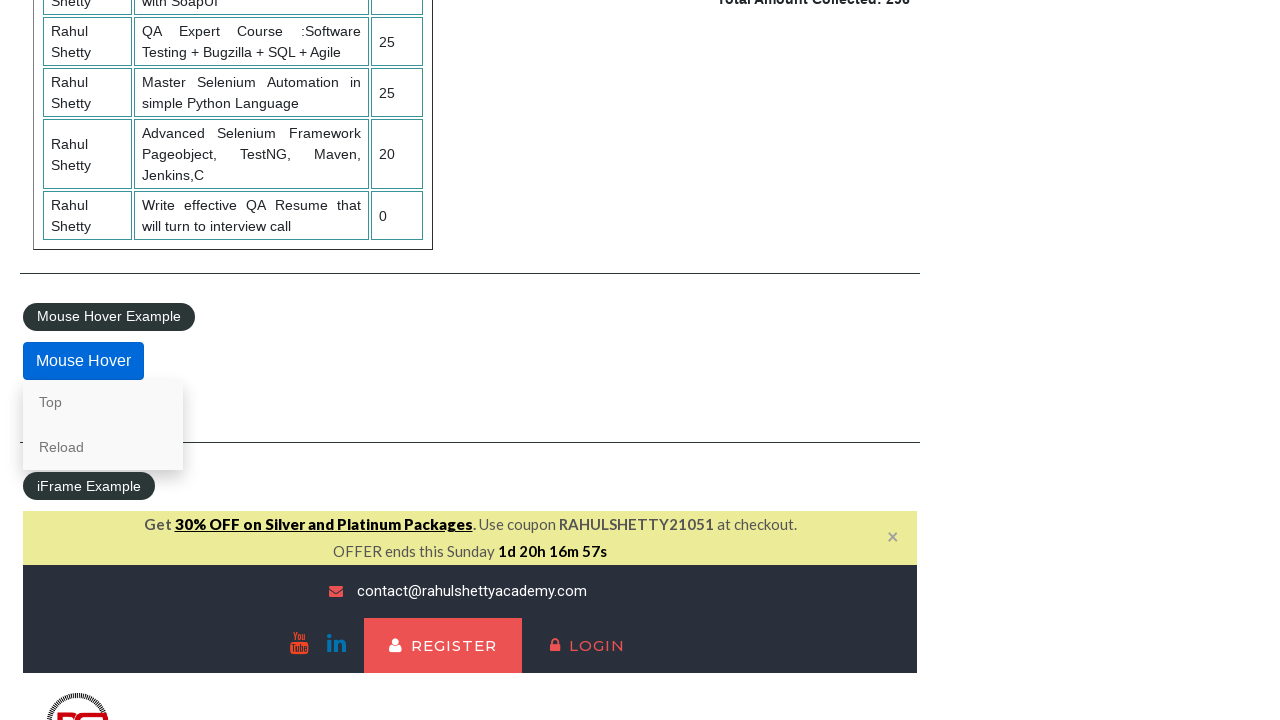